Tests JavaScript alert handling by navigating to alerts page, triggering an alert, accepting it, and verifying the result message

Starting URL: https://practice.cydeo.com/

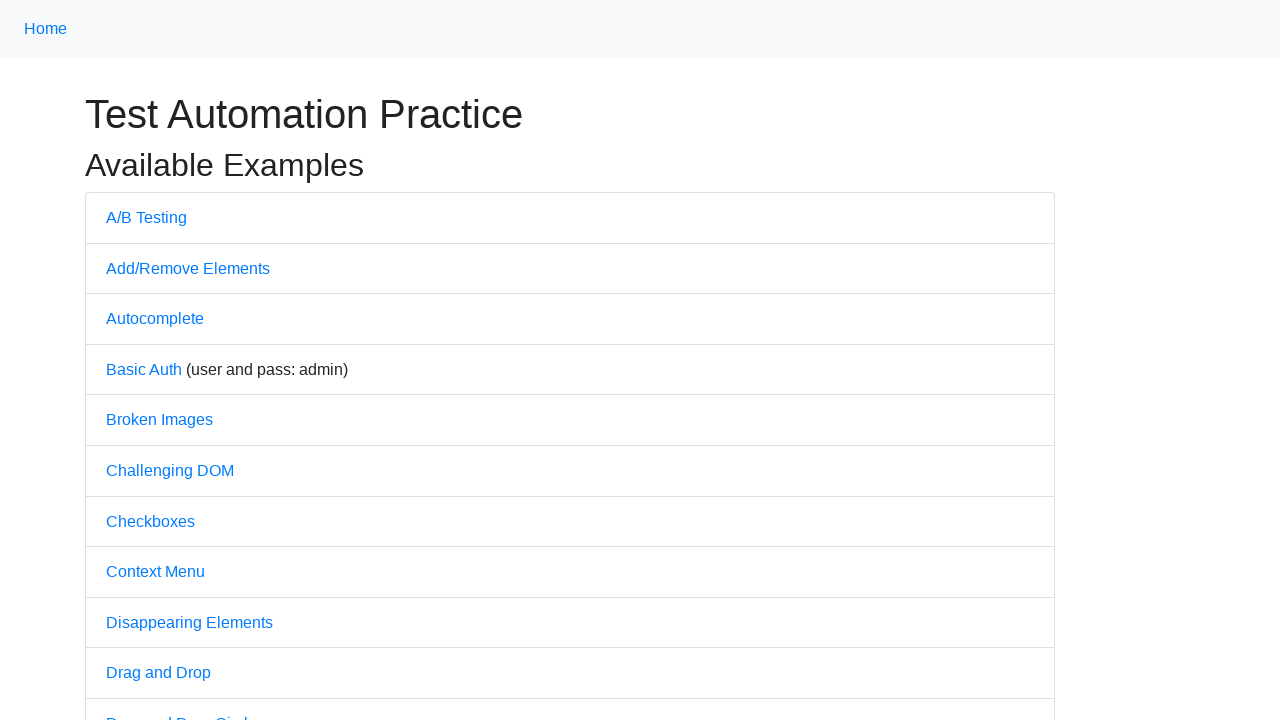

Clicked link to navigate to JavaScript alerts page at (166, 361) on a[href='/javascript_alerts']
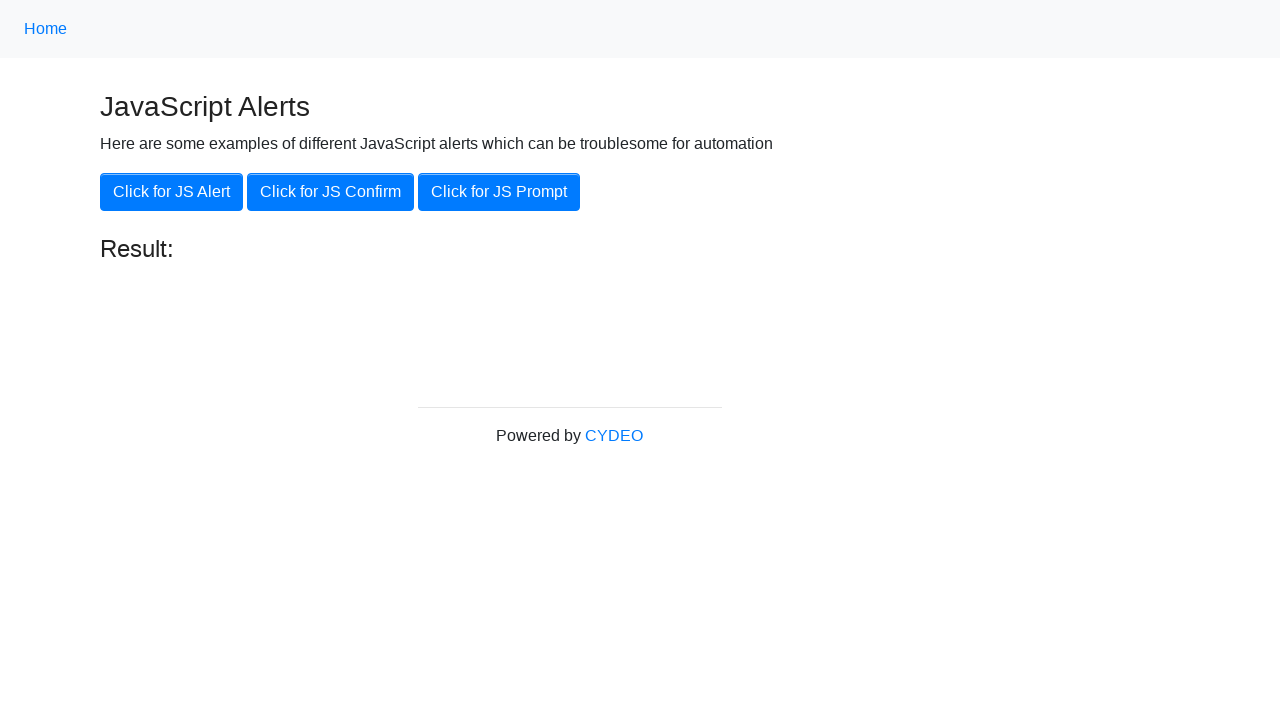

Set up dialog handler to accept alerts
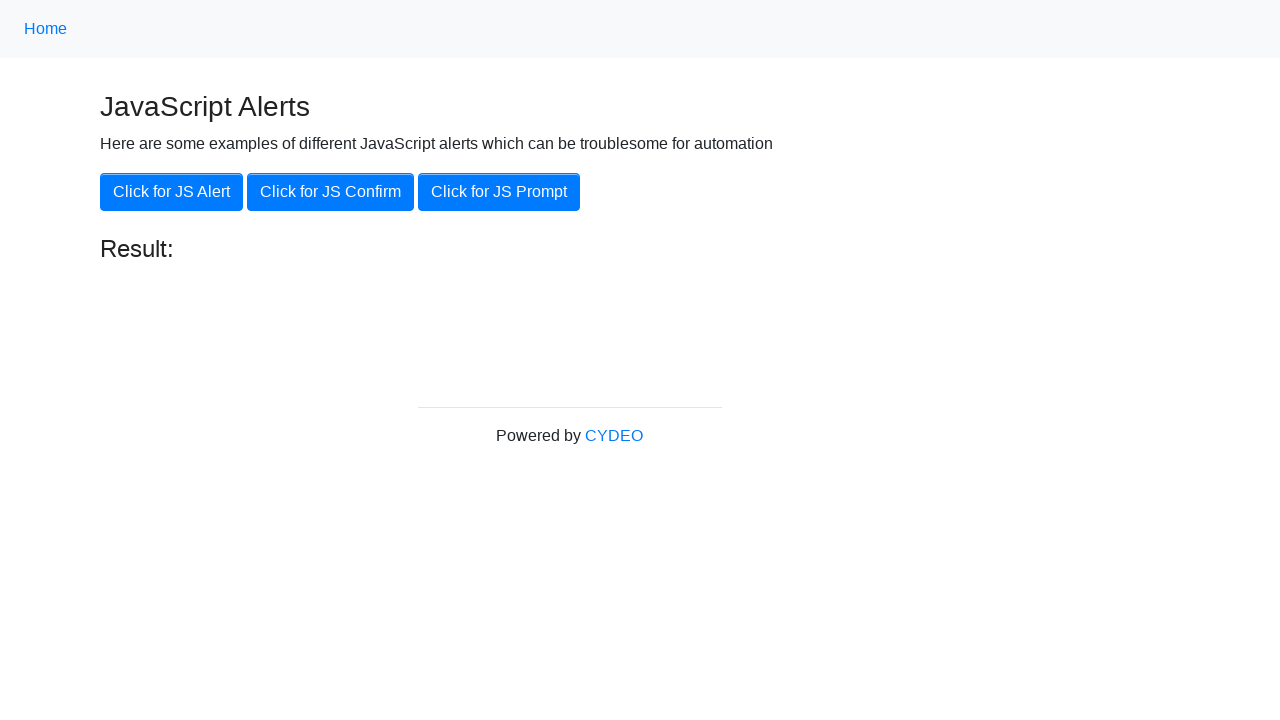

Clicked button to trigger JavaScript alert at (172, 192) on xpath=//button[1]
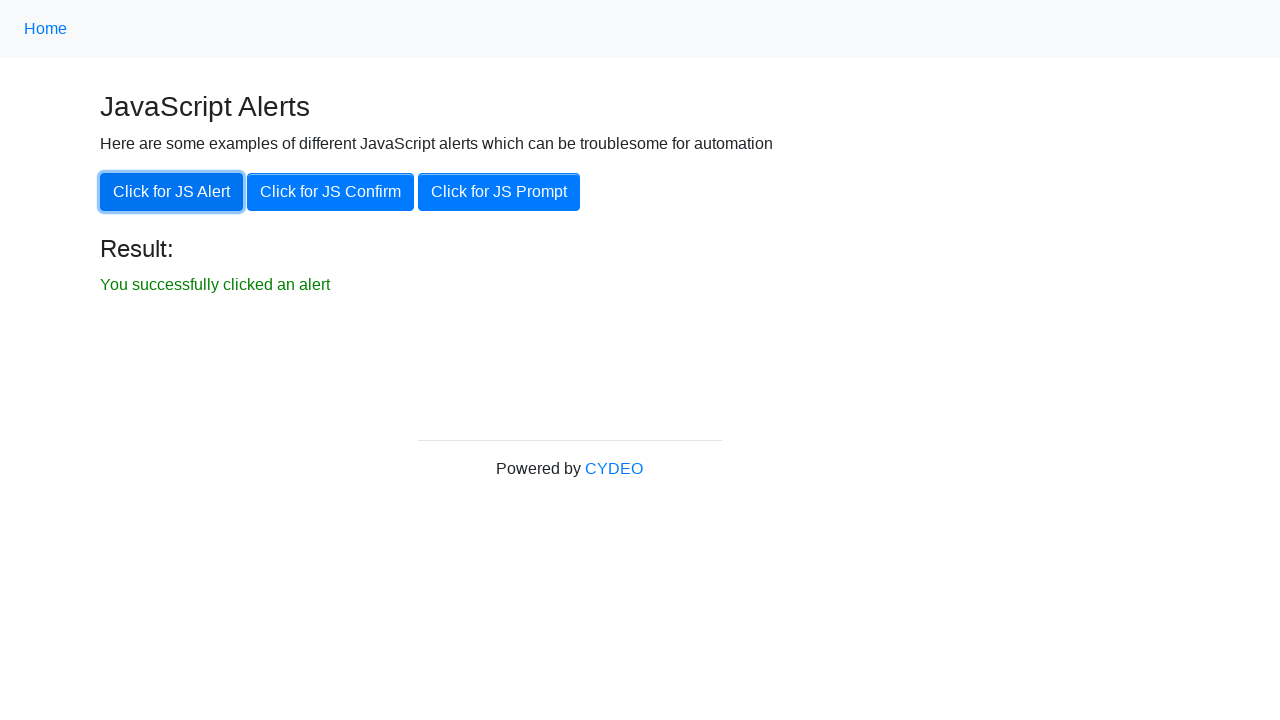

Retrieved result text: You successfully clicked an alert
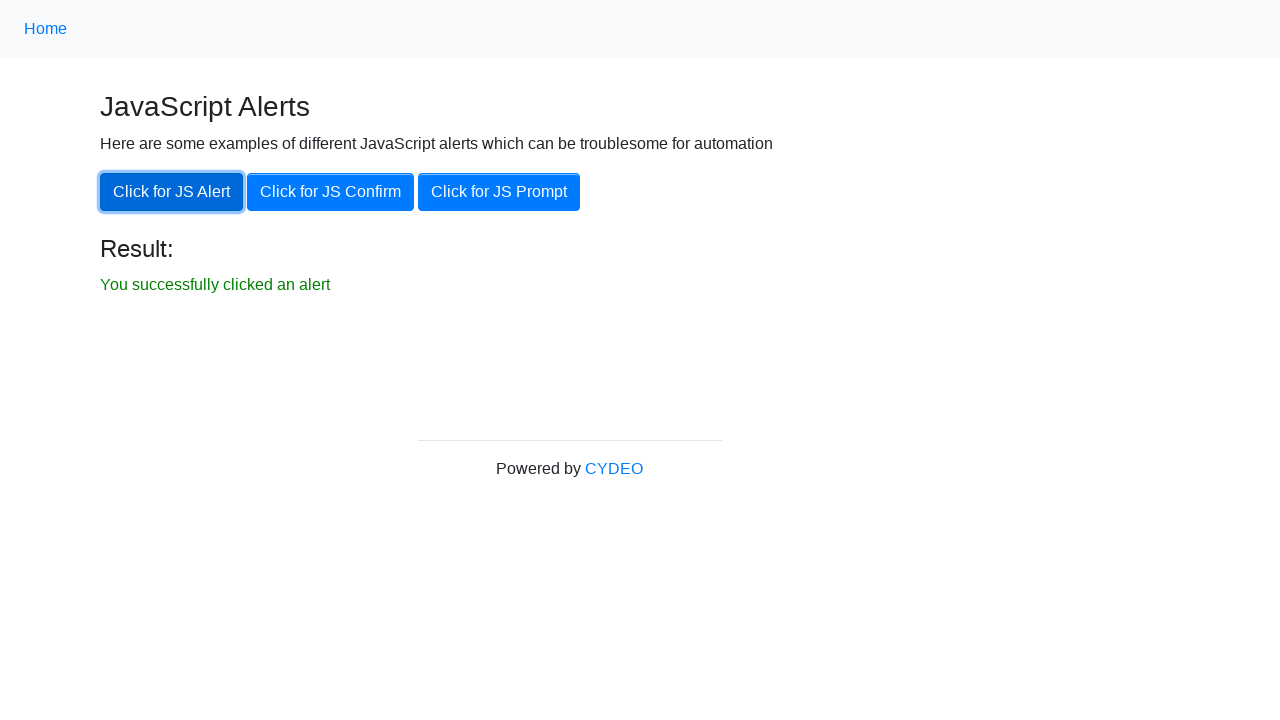

Printed result to console
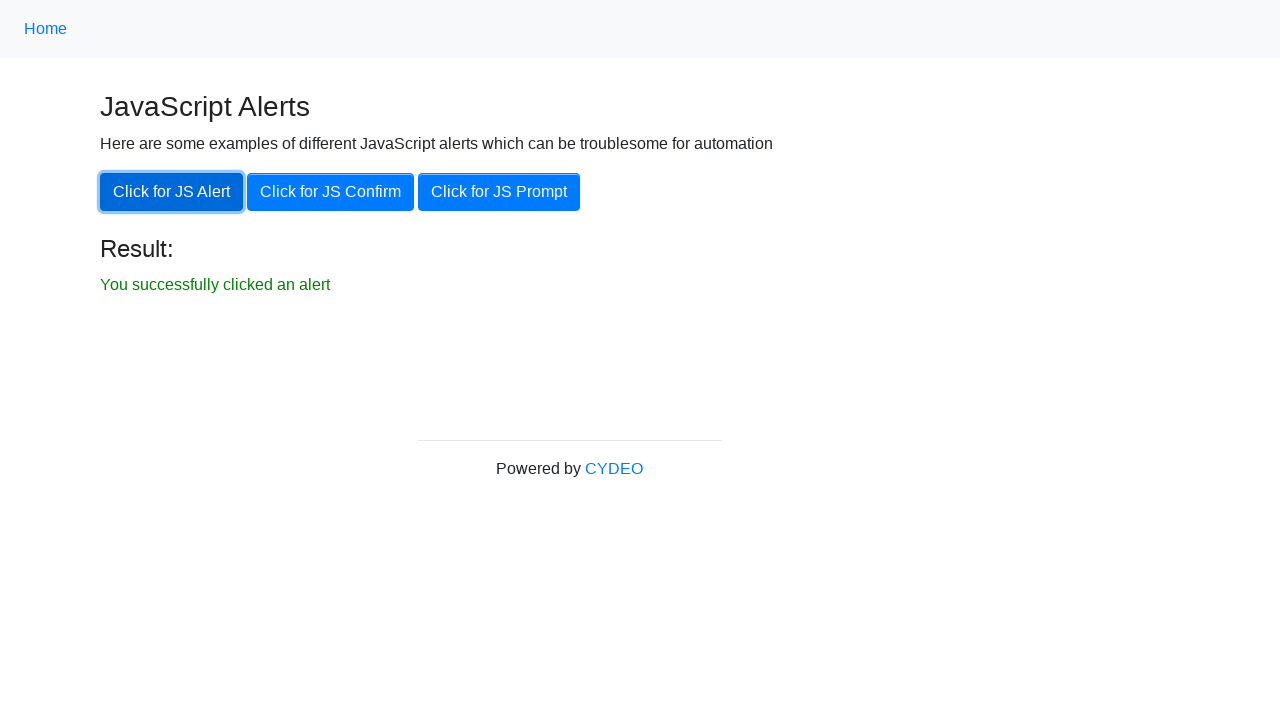

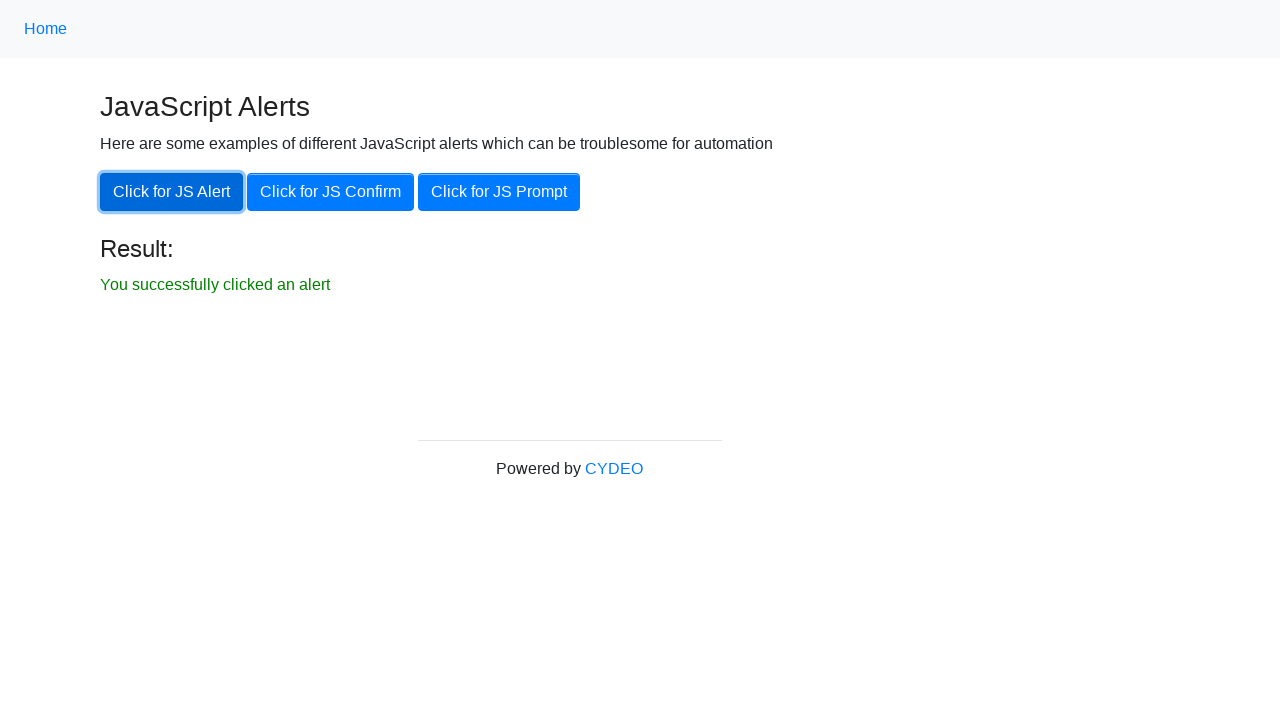